Tests form input functionality by filling a text input field, clicking a checkbox, and selecting a radio button on a practice page

Starting URL: https://awesomeqa.com/practice.html

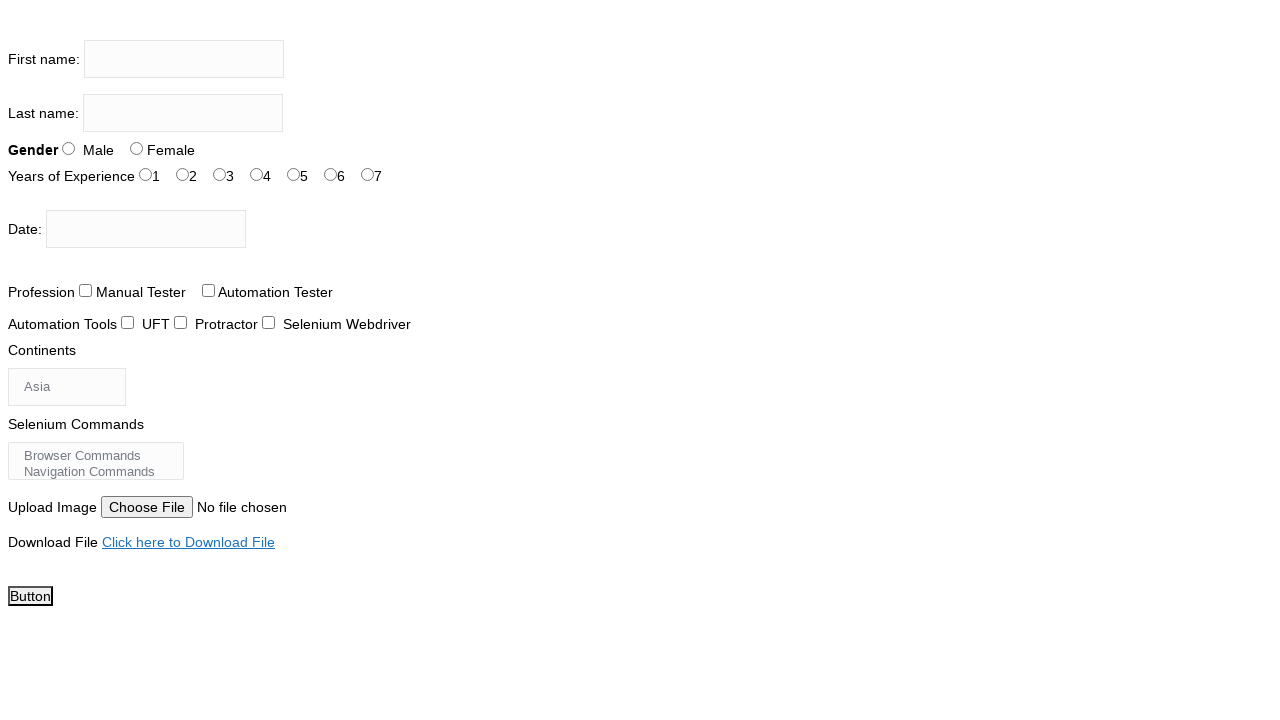

Filled firstname input field with 'Aiswarya Gopal' on input[name='firstname']
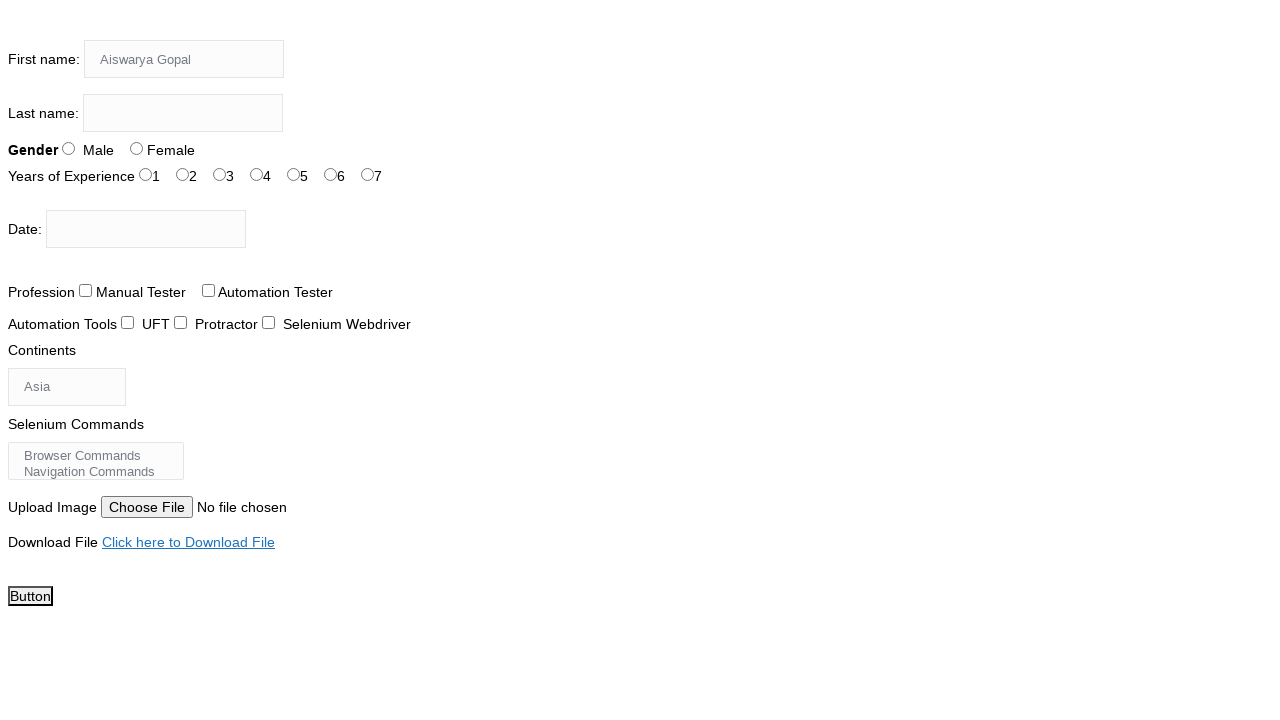

Clicked profession checkbox at (208, 290) on #profession-1
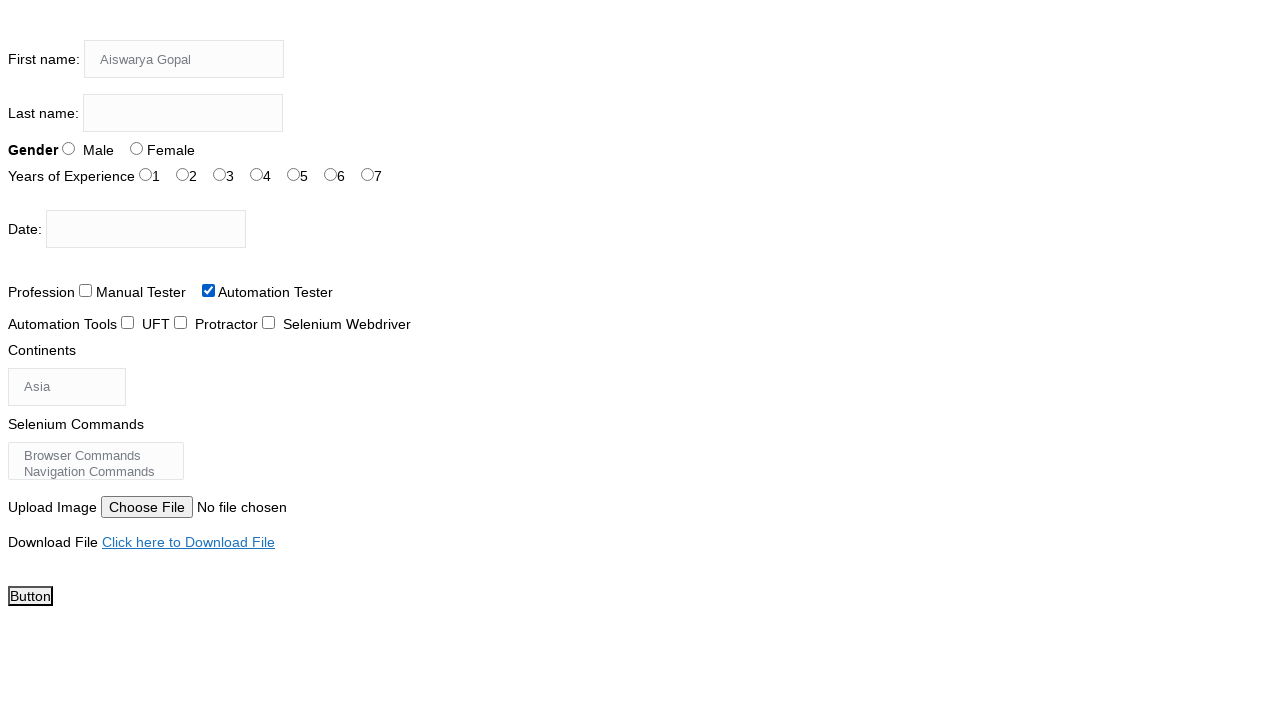

Selected experience radio button at (330, 174) on #exp-5
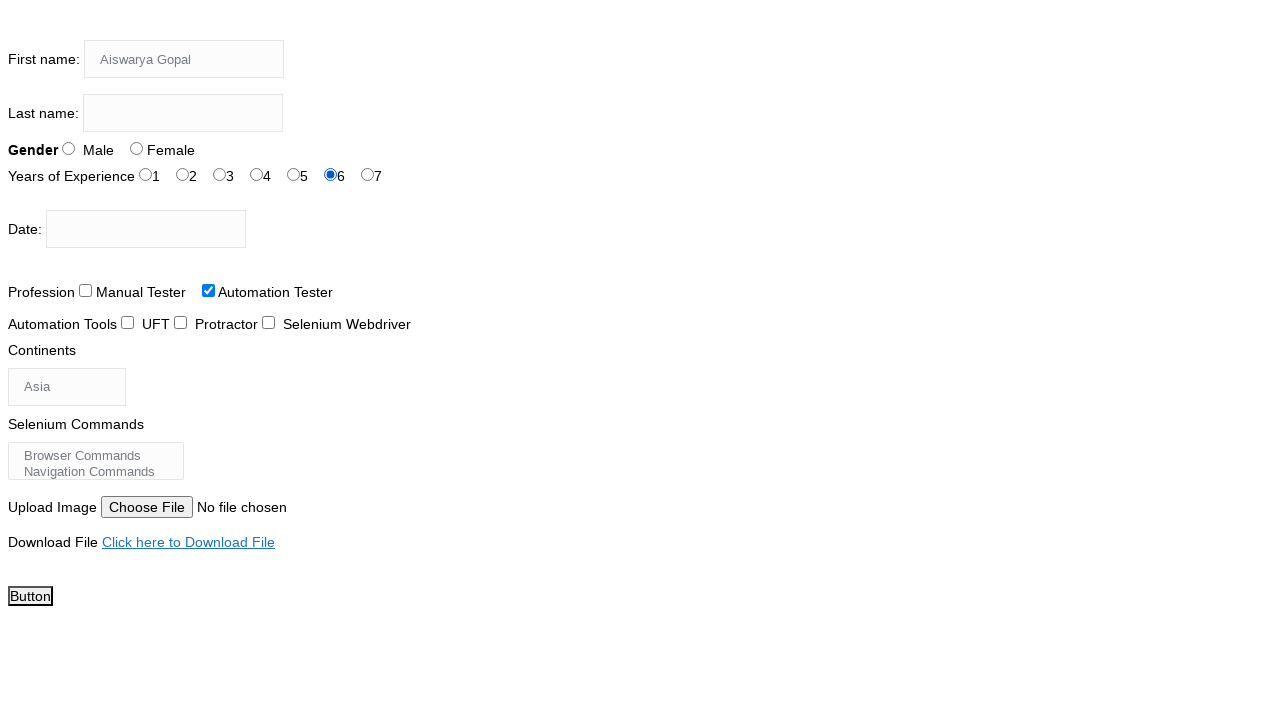

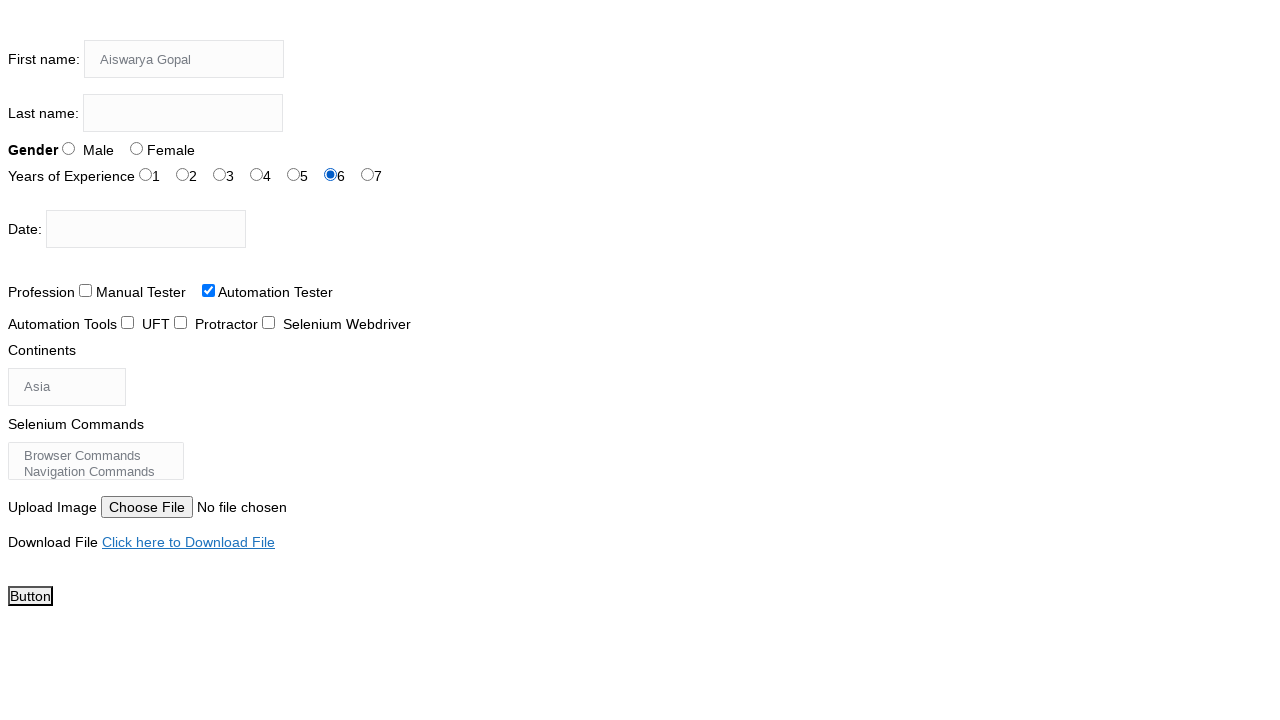